Tests hover functionality by moving mouse over an element and verifying that a hidden link becomes visible on hover

Starting URL: https://the-internet.herokuapp.com/hovers

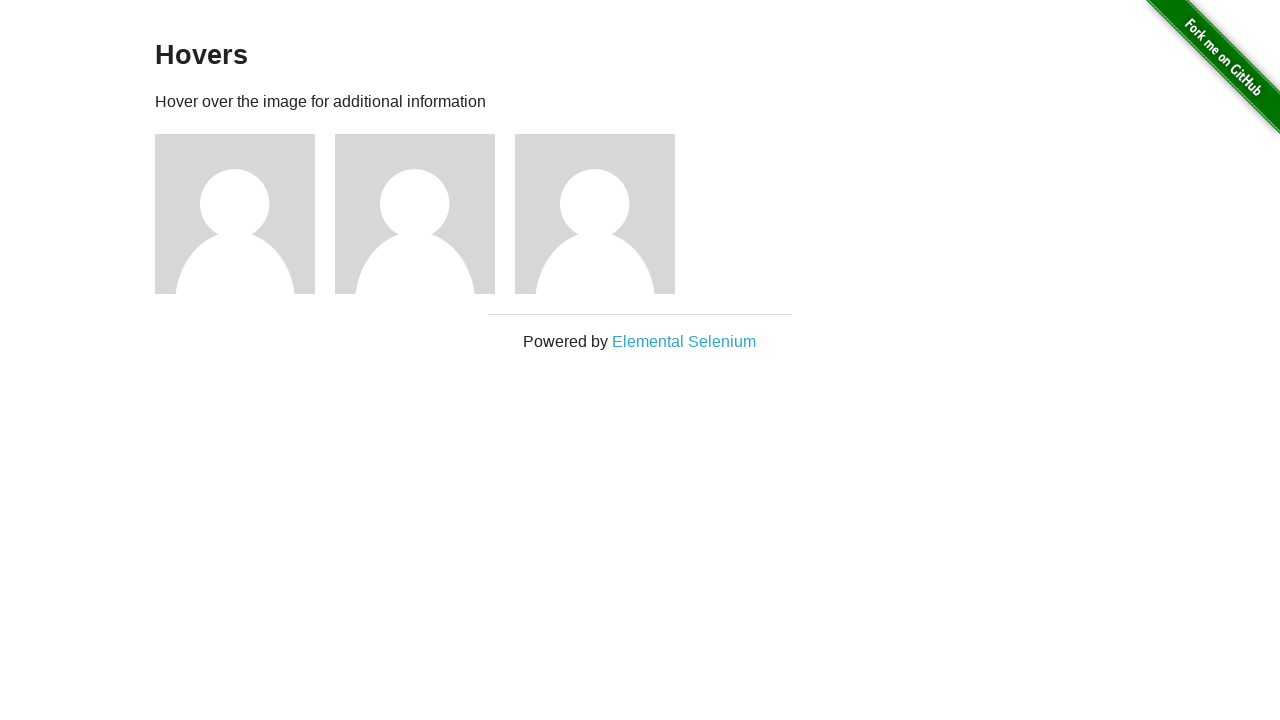

Navigated to hovers test page
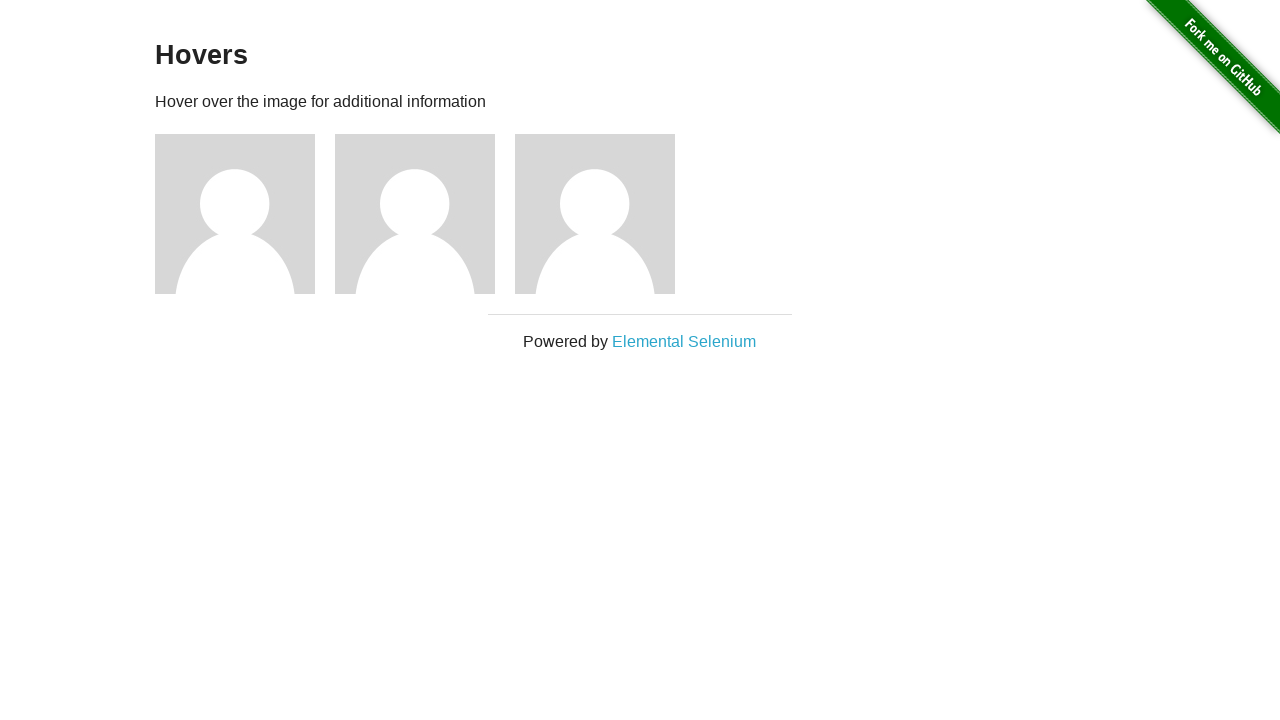

Located all figure elements on page
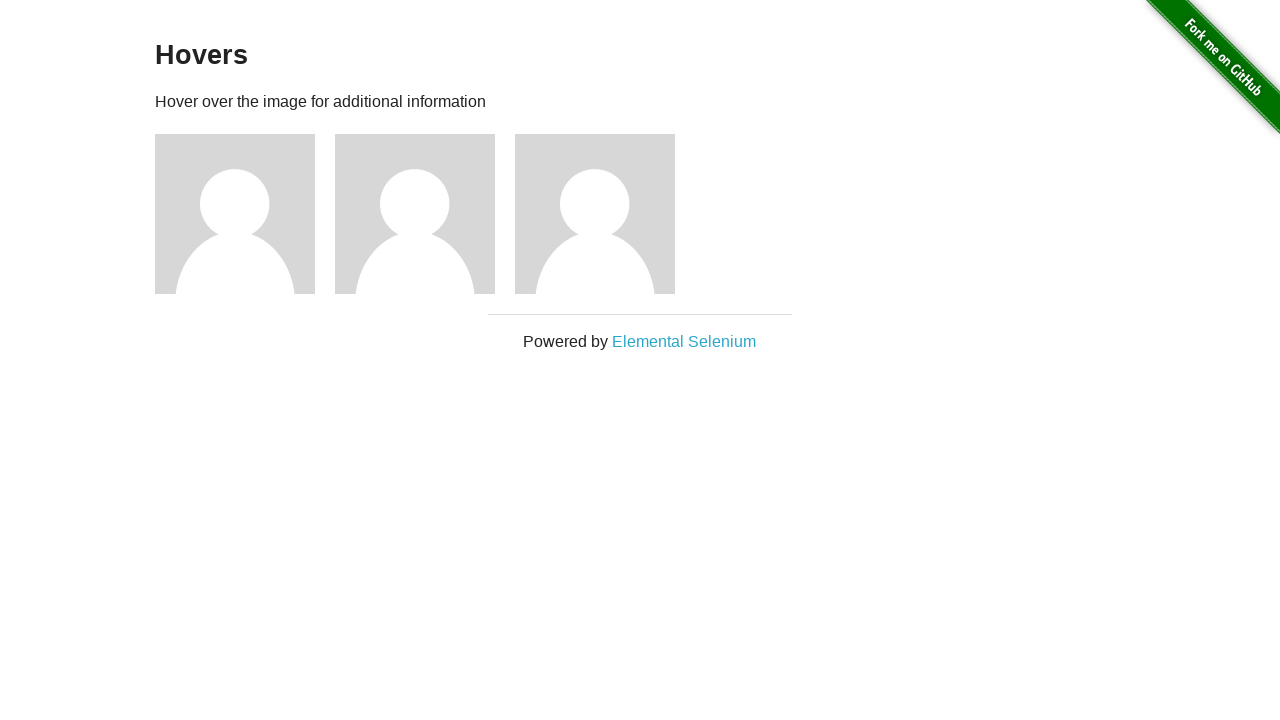

Hovered mouse over the first figure element at (245, 214) on .figure >> nth=0
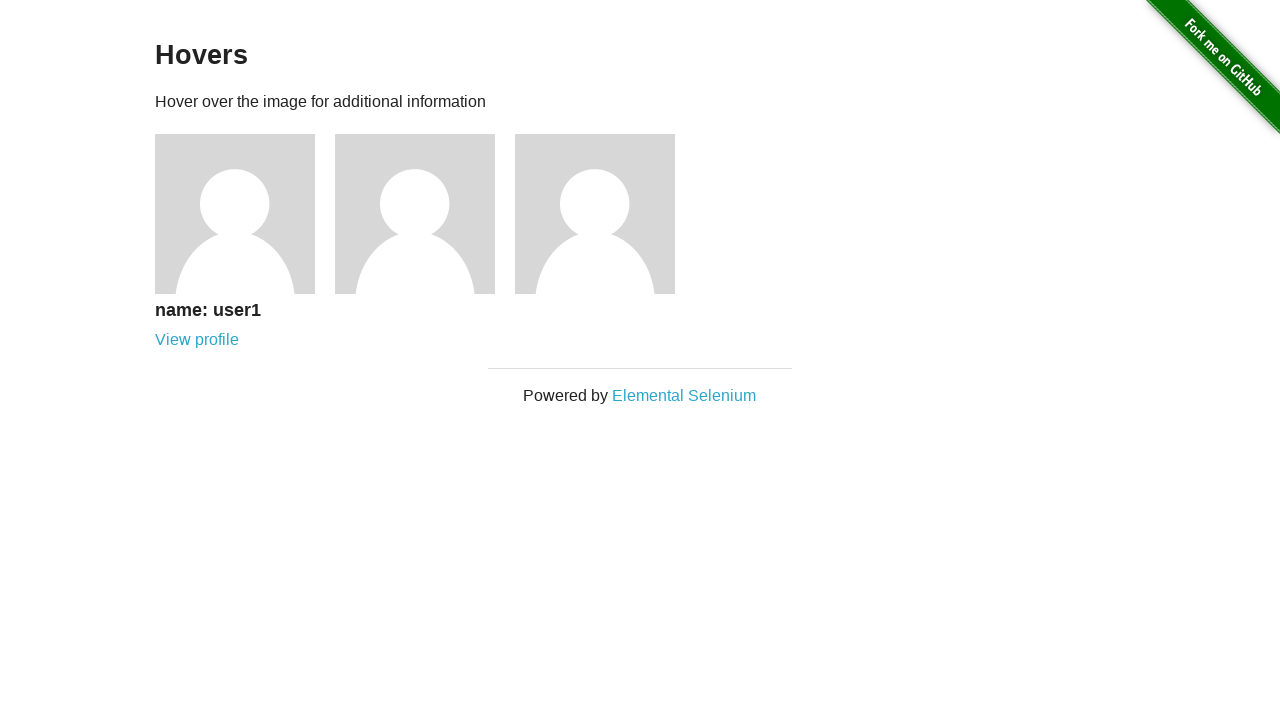

Located the 'View profile' link in the hovered figure
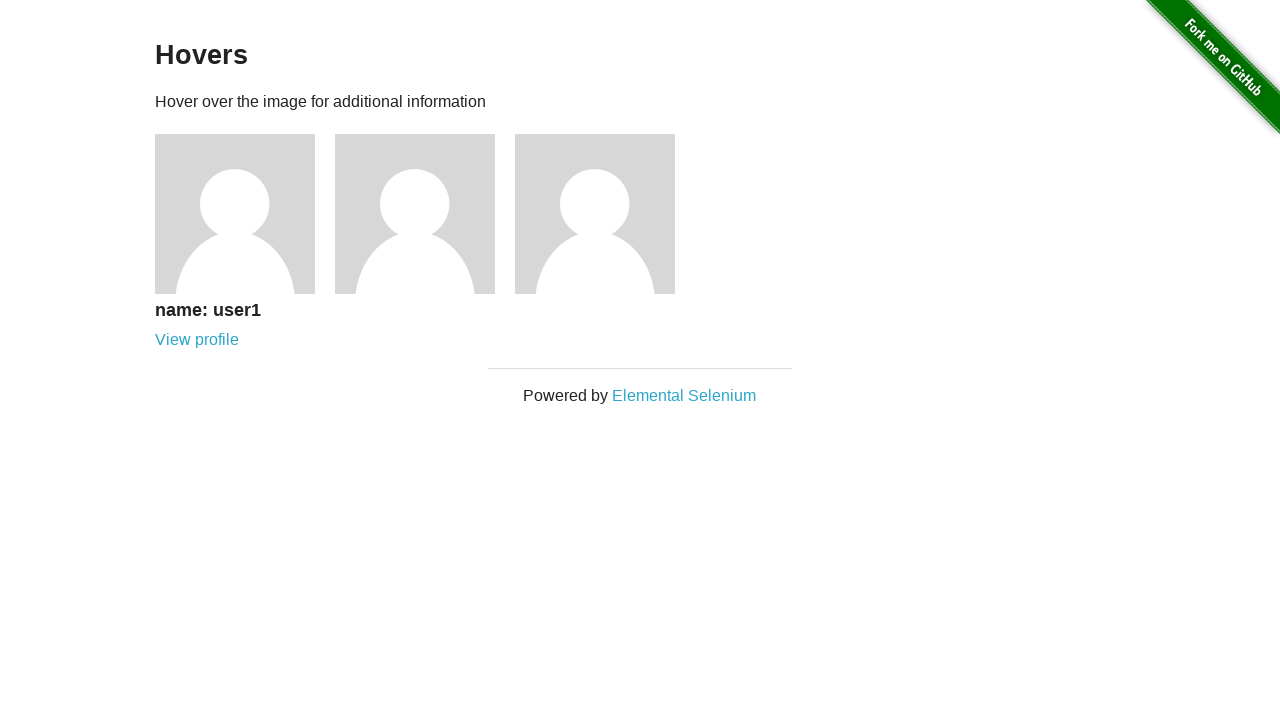

Verified that the profile link is visible after hover
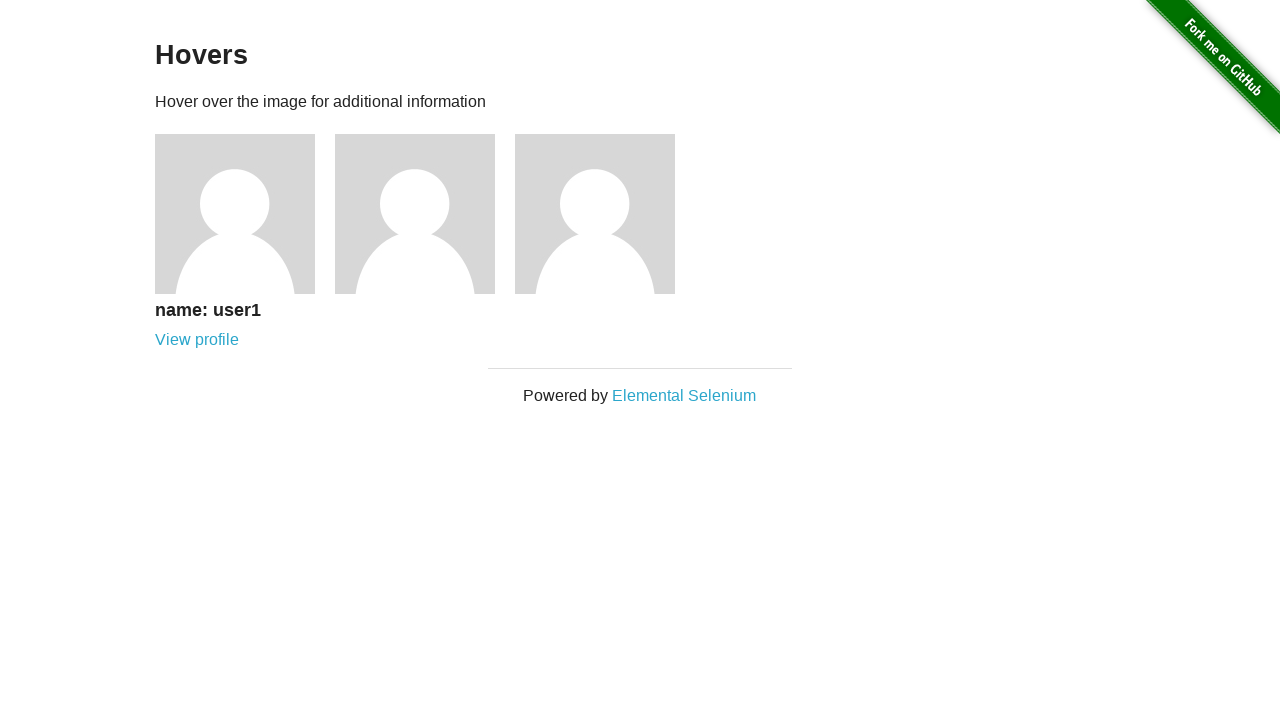

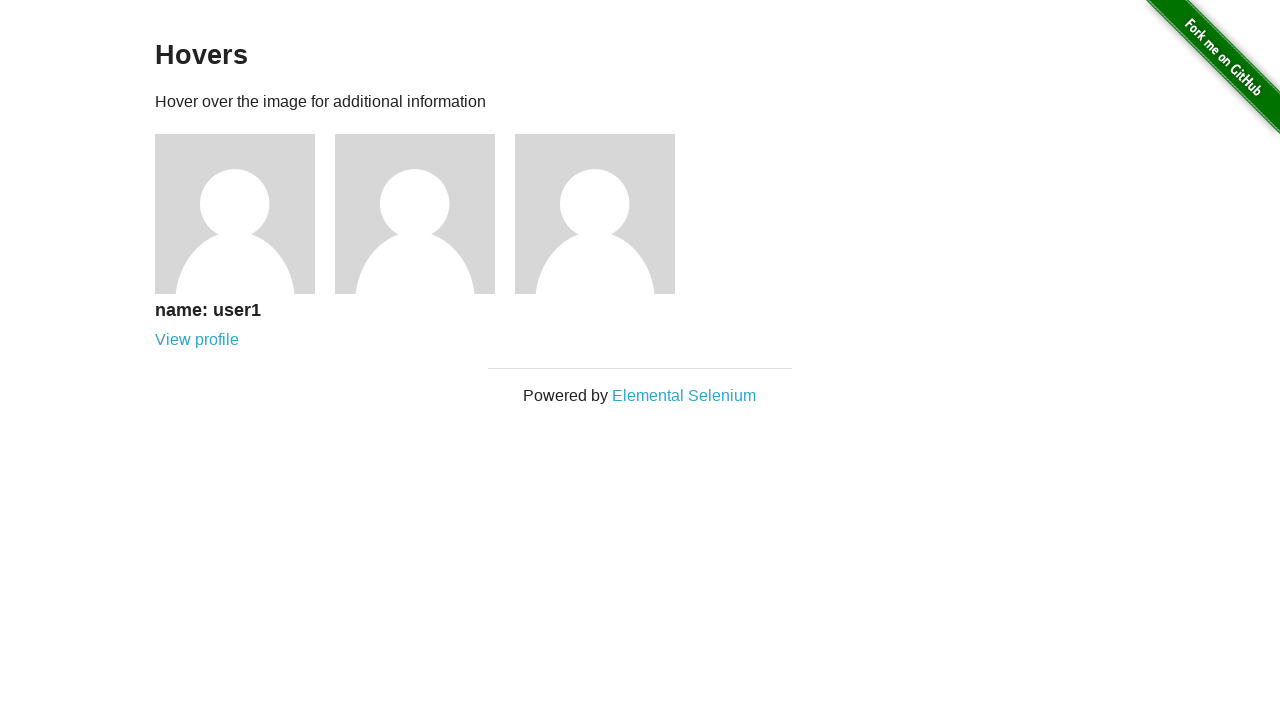